Tests clicking the Selenium Training banner opens a new window/tab to Tools QA training page

Starting URL: https://demoqa.com/

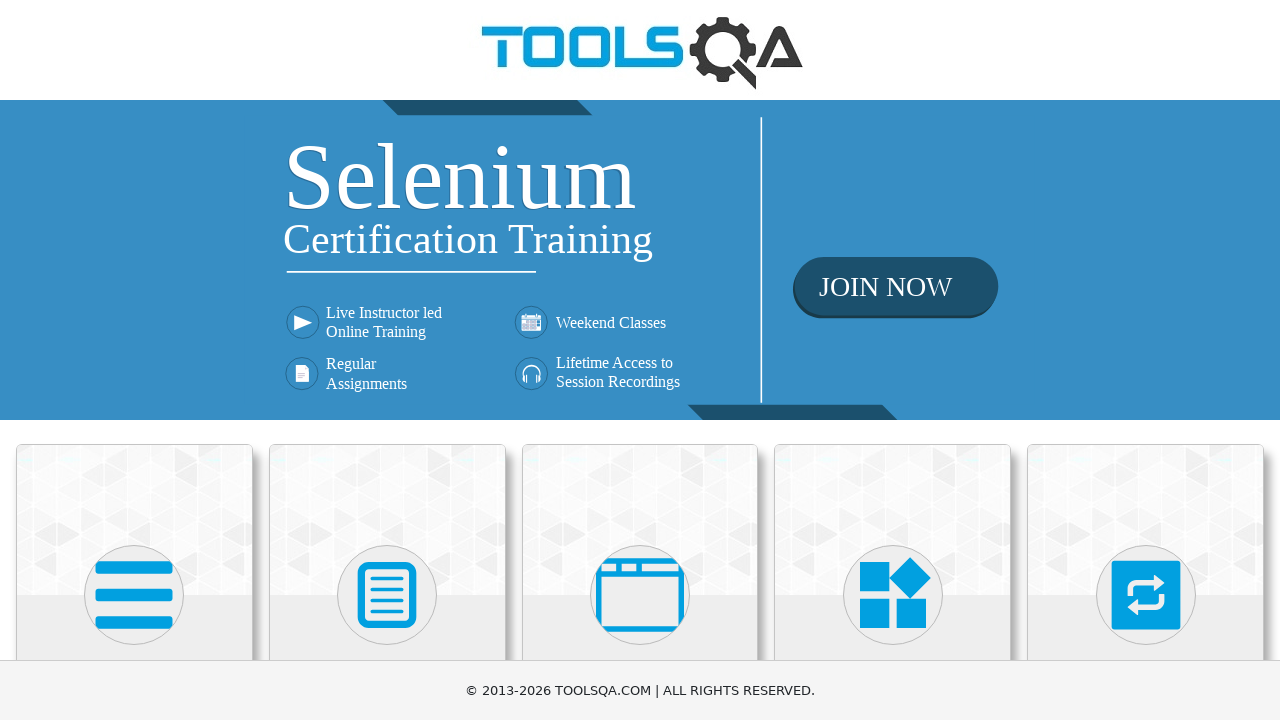

Located the Selenium Training banner link
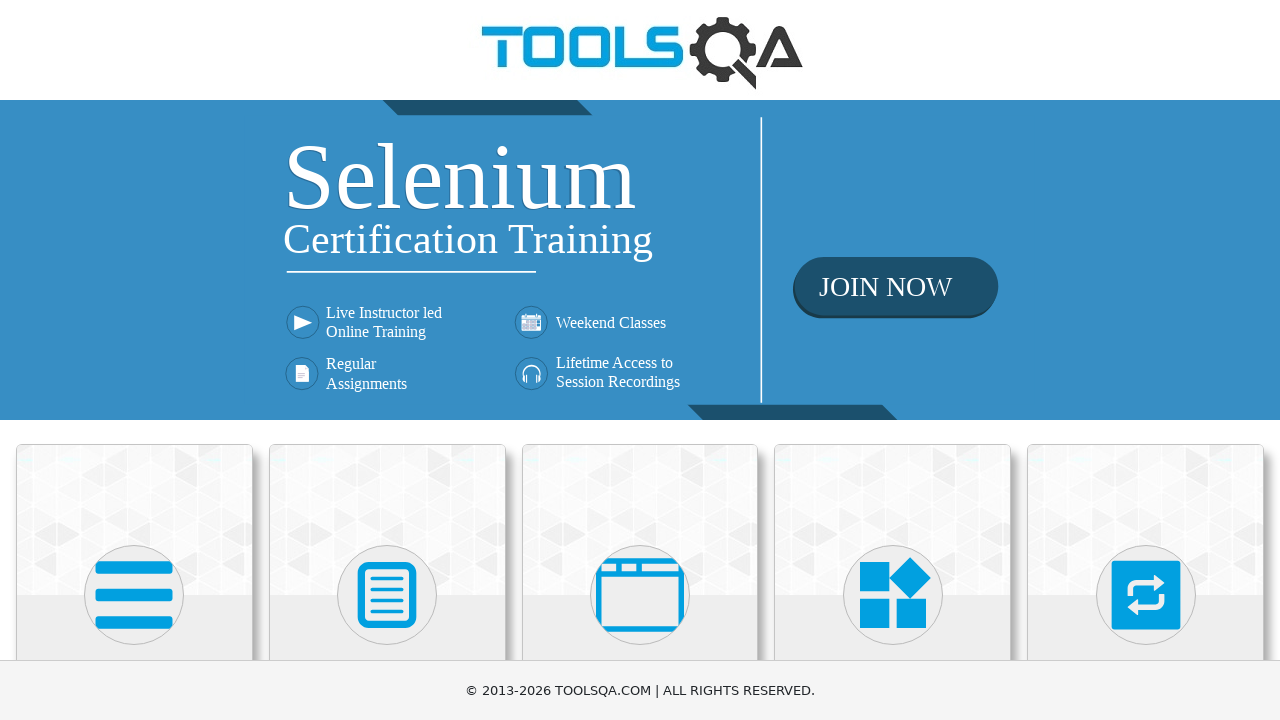

Verified banner link href points to Tools QA Selenium Training page
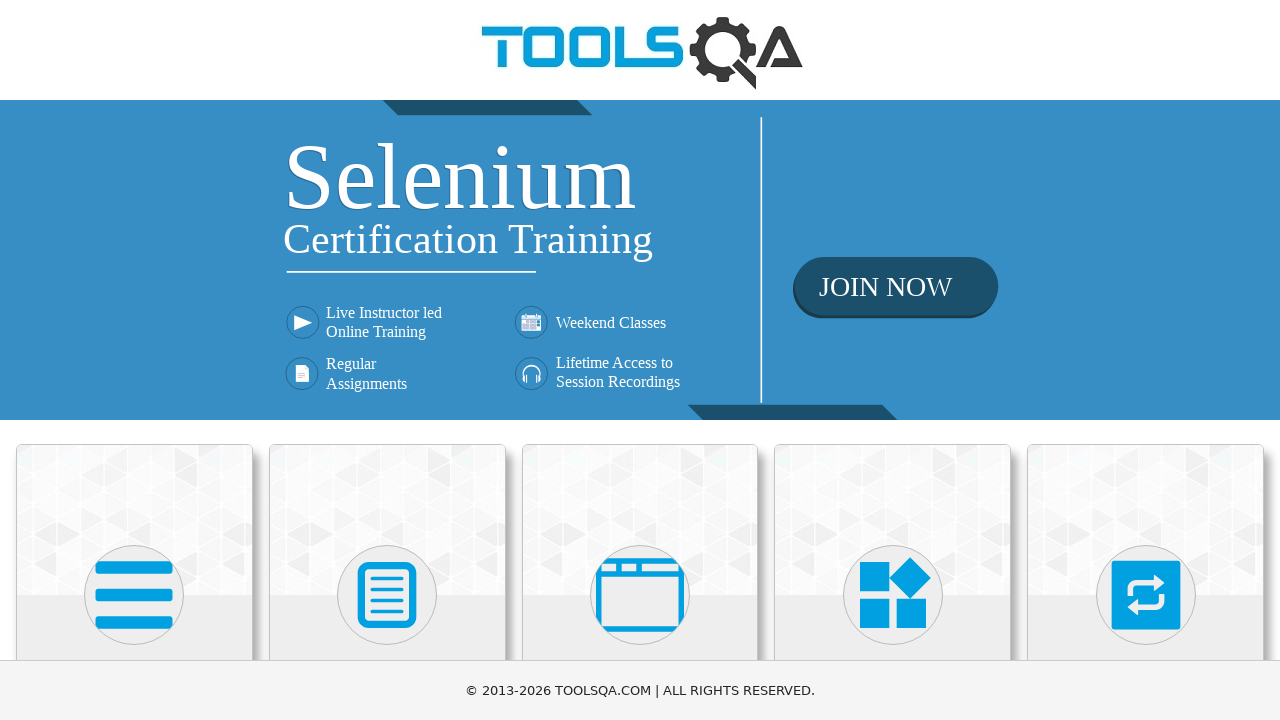

Clicked the Selenium Training banner link at (640, 260) on div.home-banner a
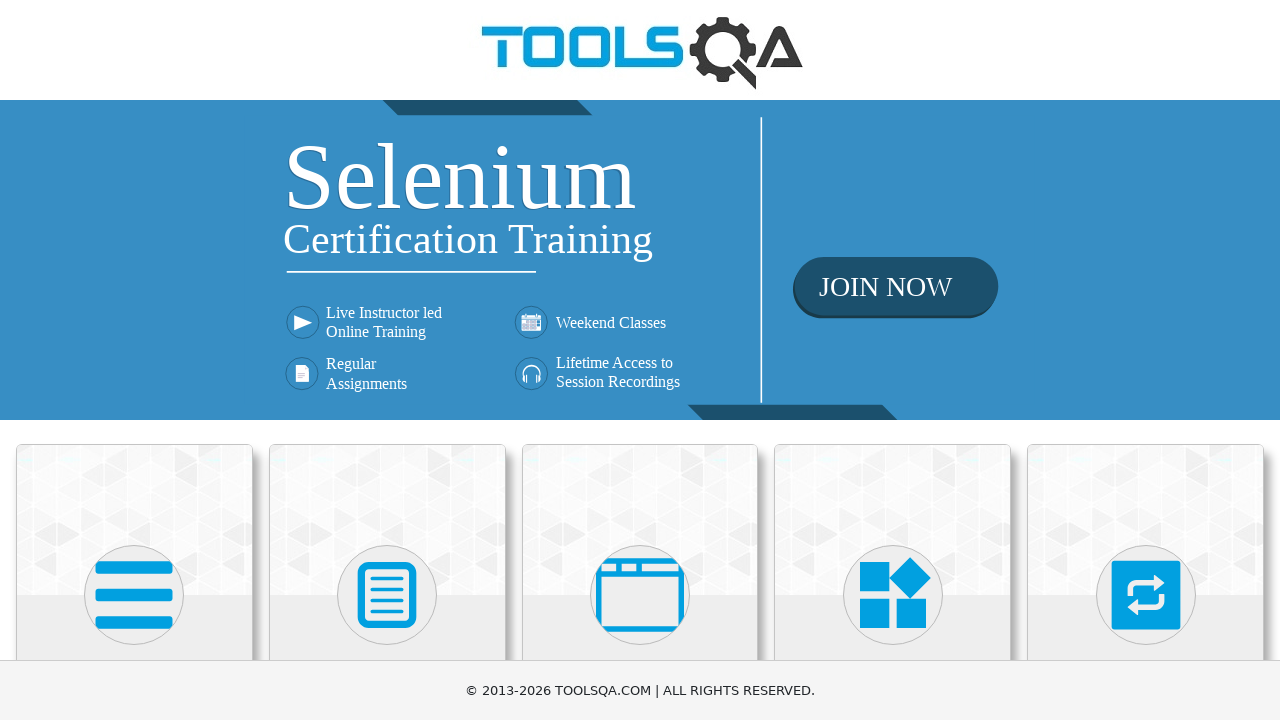

New page/tab opened from banner click
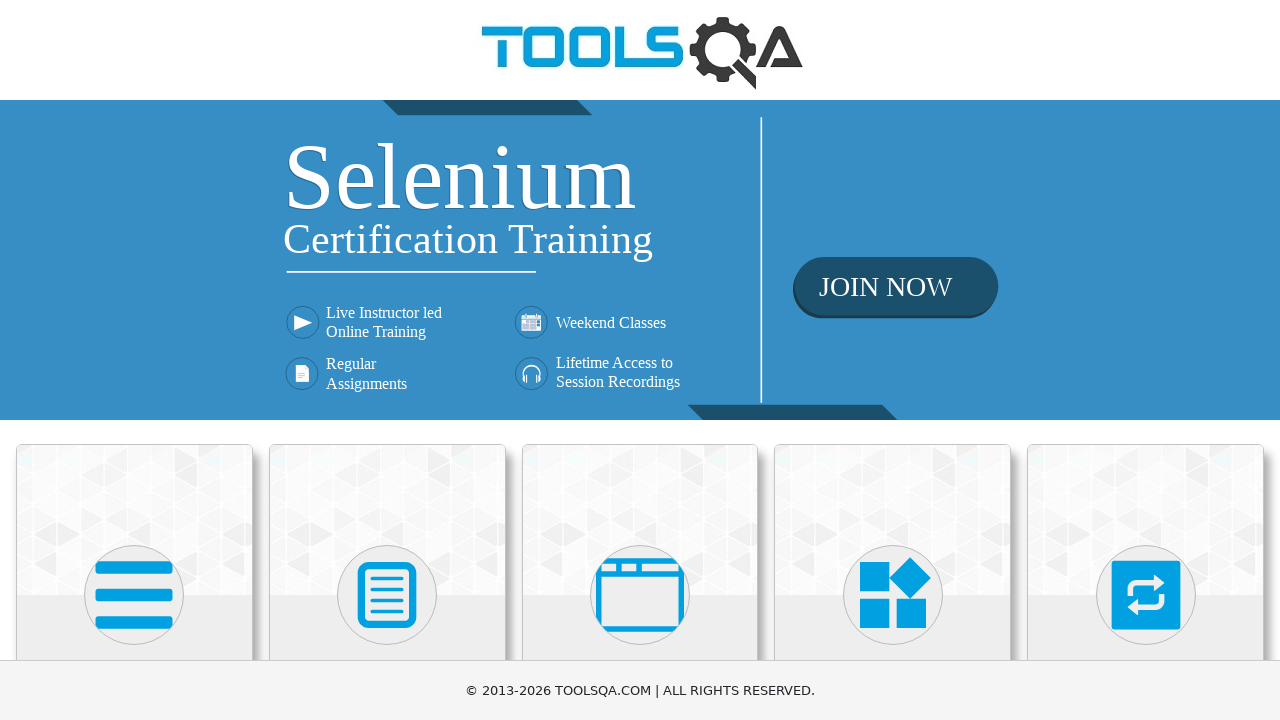

New page loaded completely
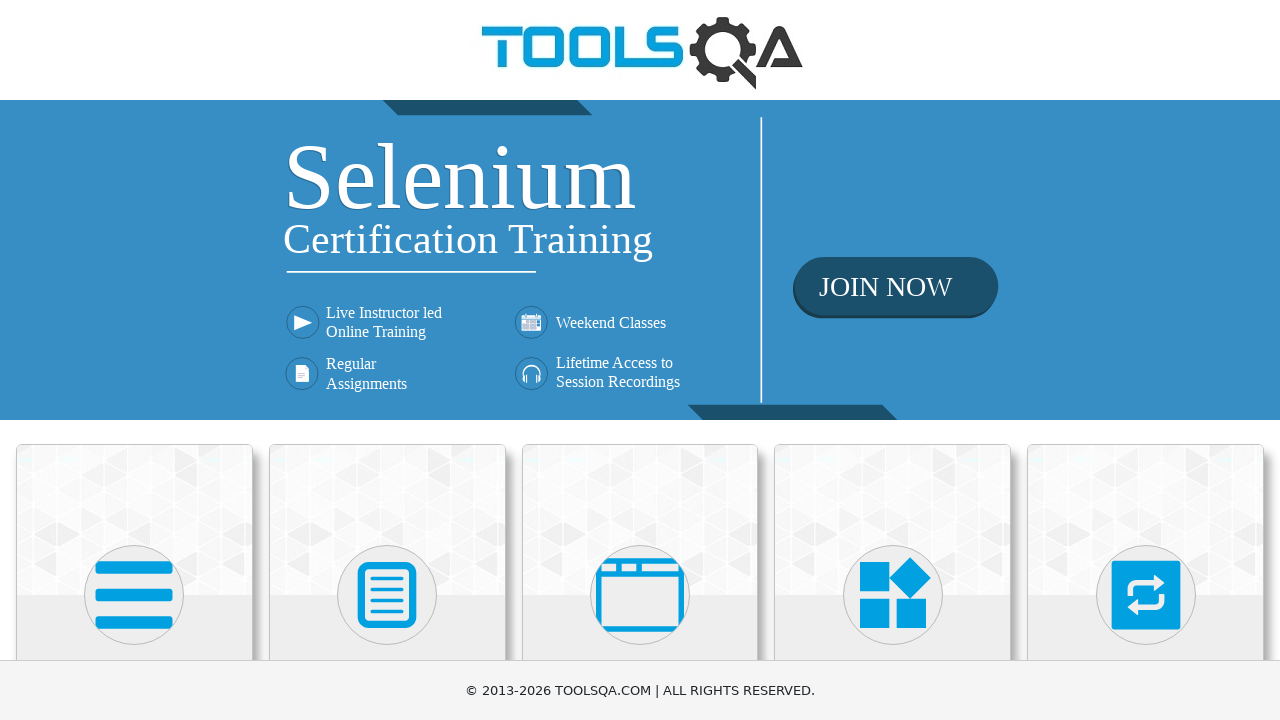

Verified new page title is 'Tools QA - Selenium Training'
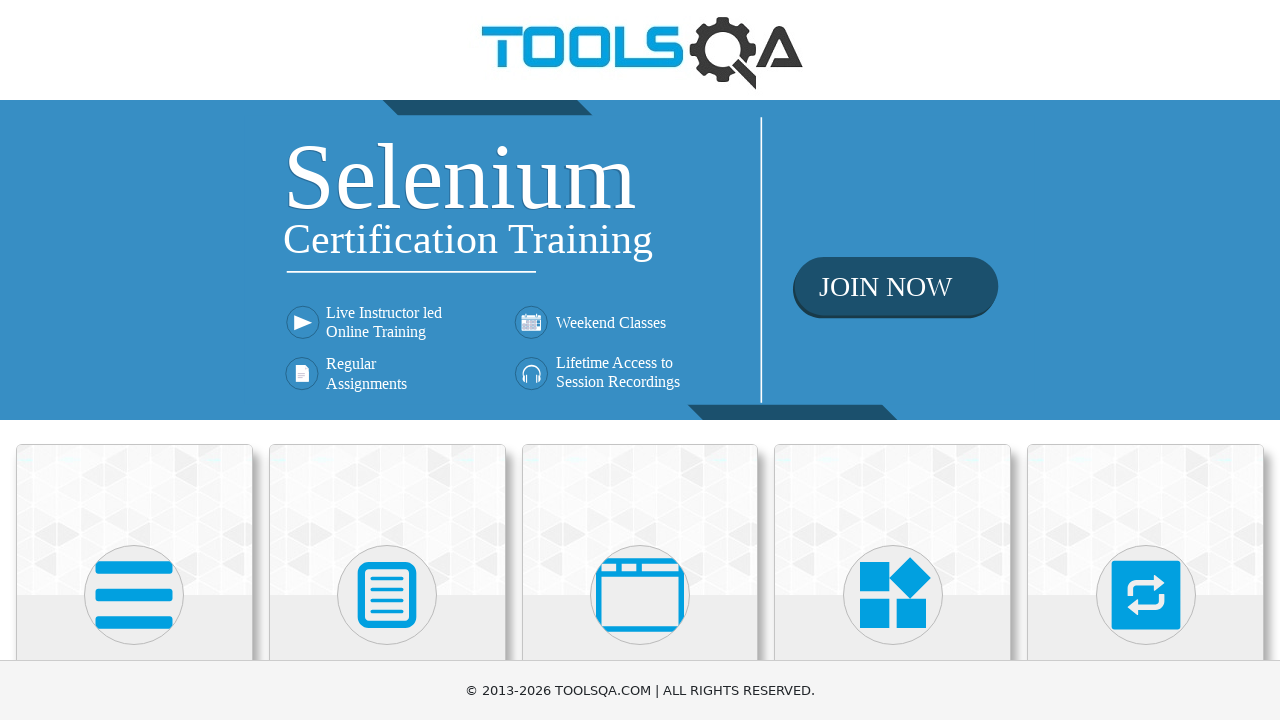

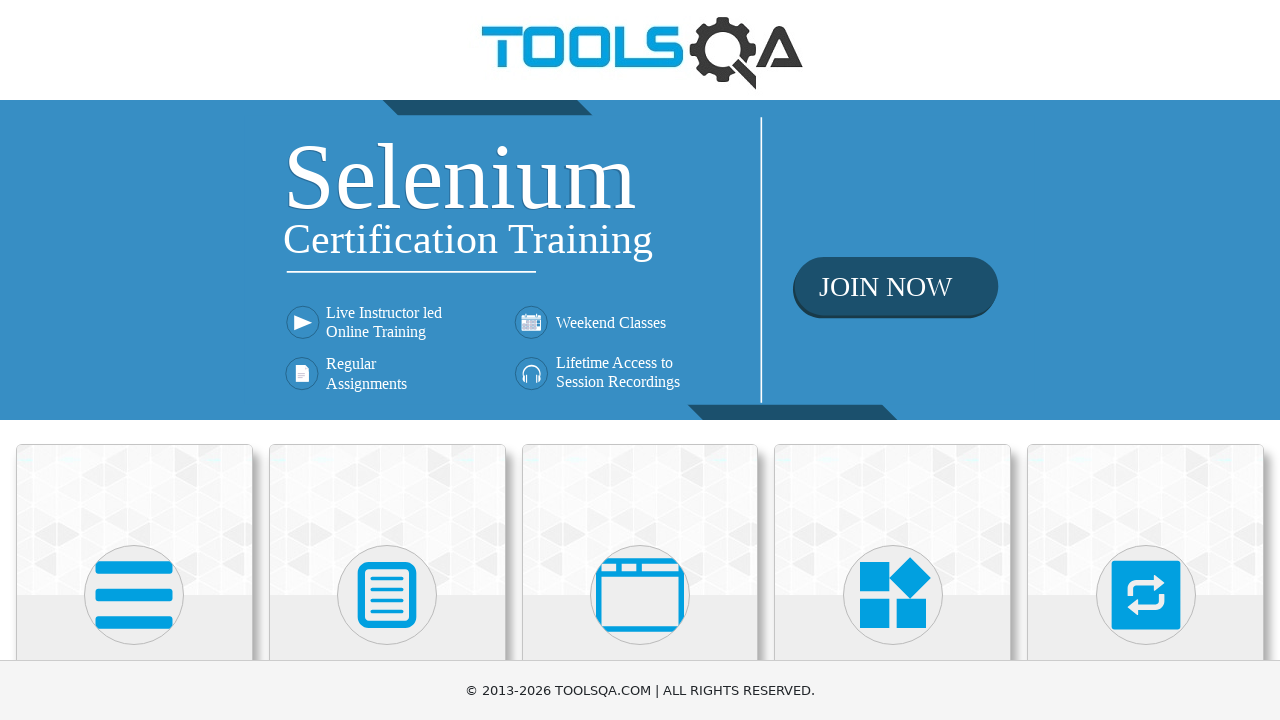